Tests a wait scenario by clicking a verify button and checking for a successful verification message

Starting URL: http://suninjuly.github.io/wait1.html

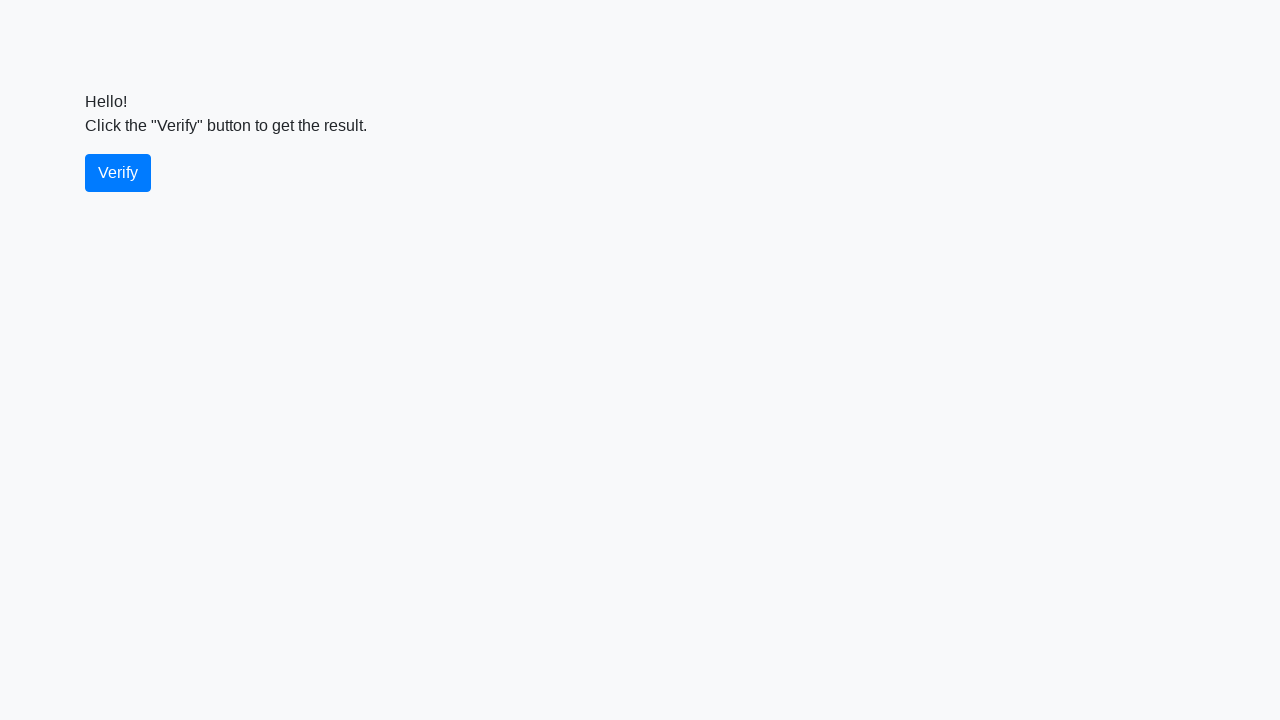

Clicked the verify button at (118, 173) on #verify
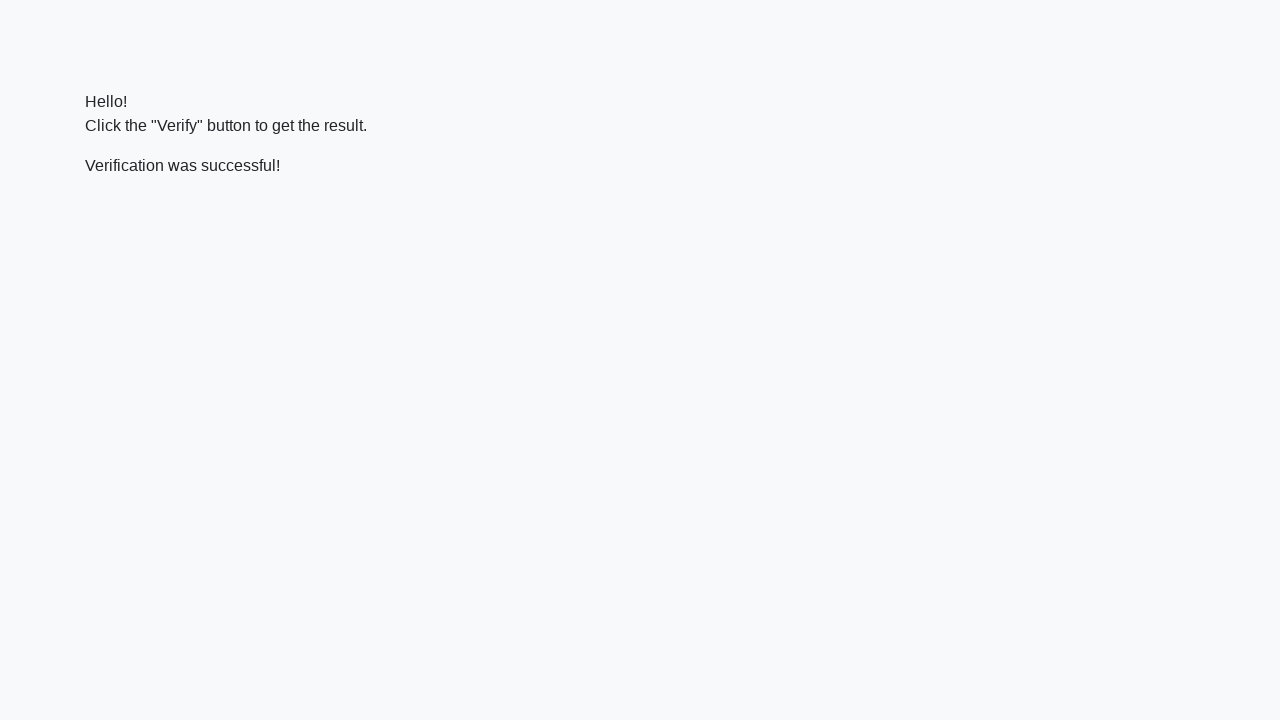

Waited for verify message element to appear
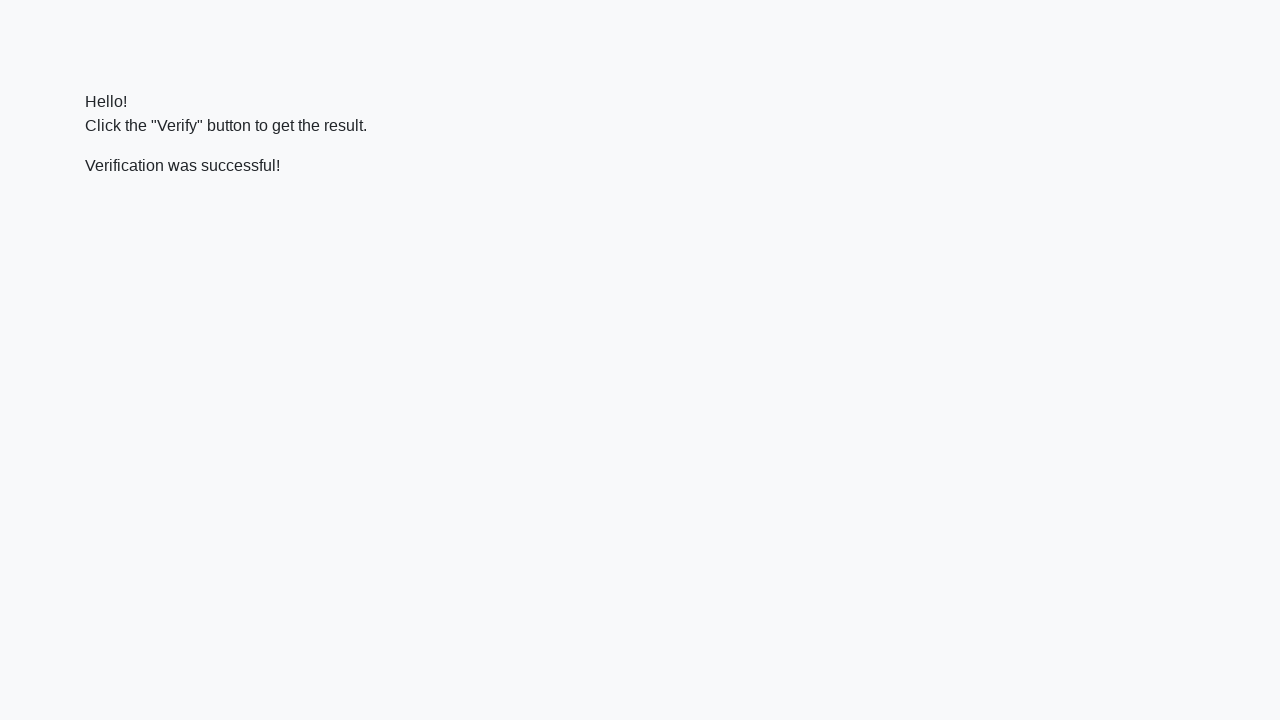

Verified that success message contains 'successful'
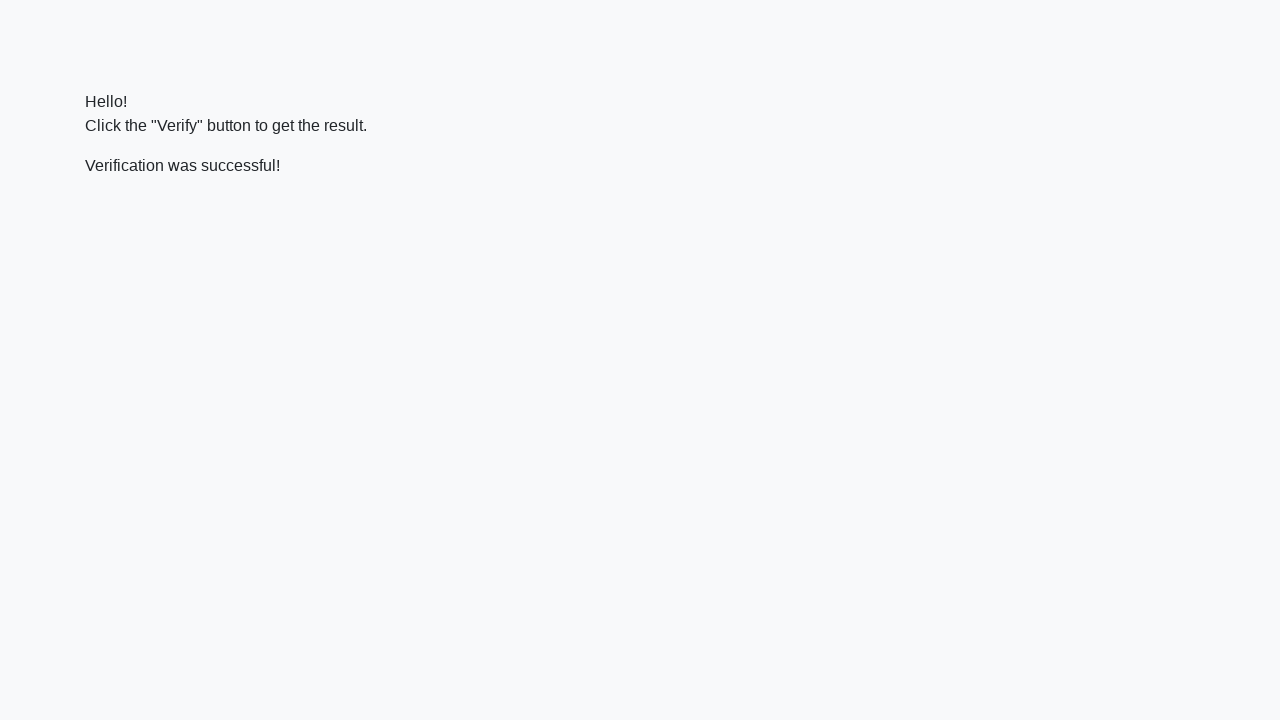

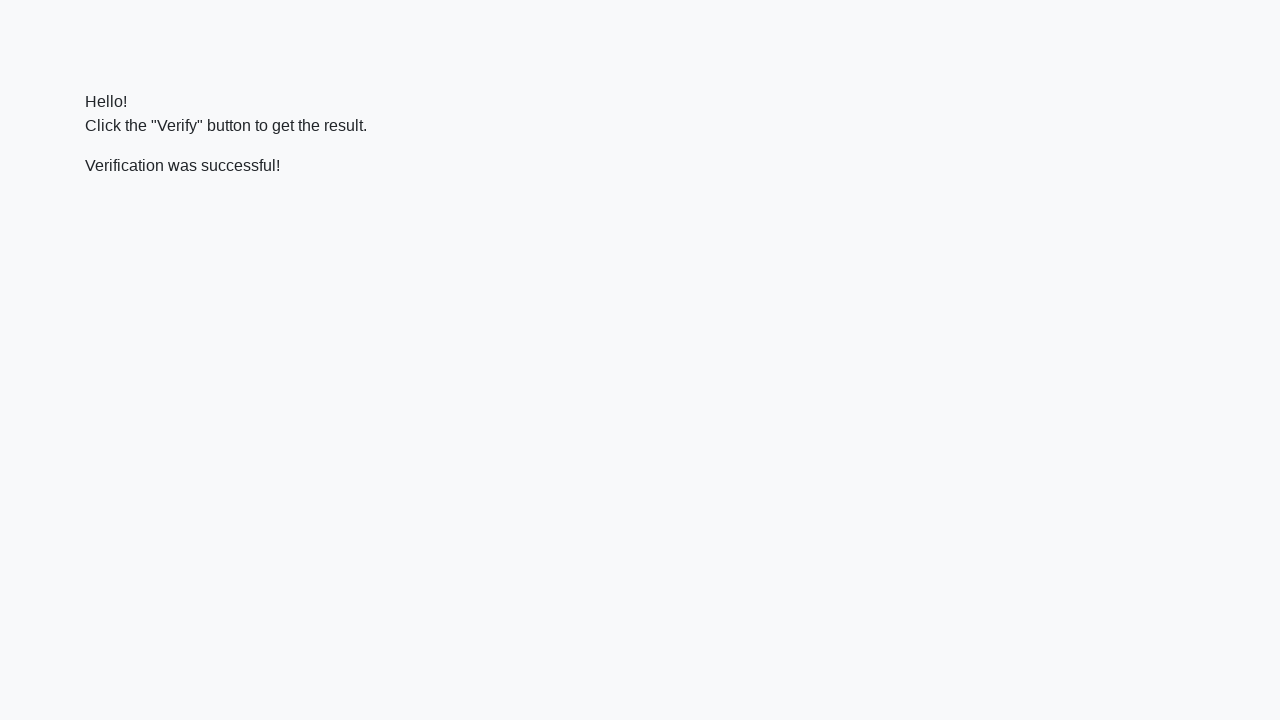